Clicks the Datasets tab on Hugging Face homepage and verifies navigation to the datasets page

Starting URL: https://huggingface.co/

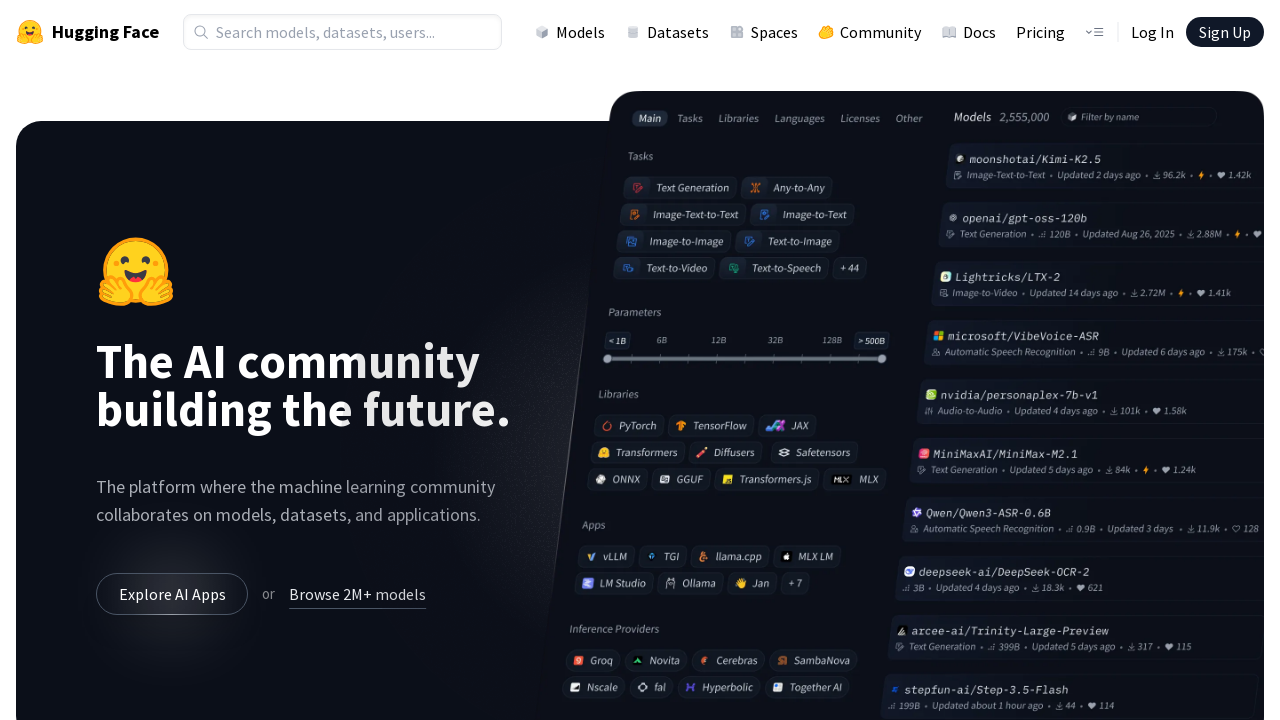

Clicked the Datasets tab in navigation at (667, 32) on a[href='/datasets']
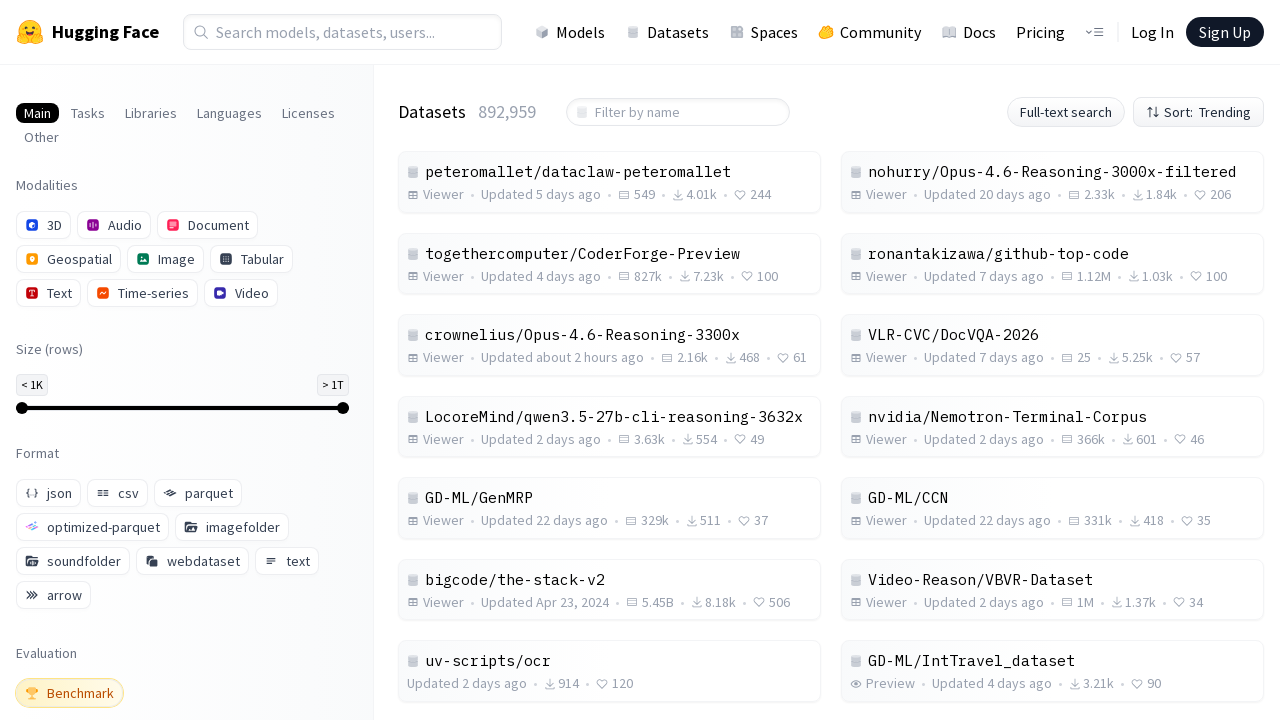

Datasets page loaded and h1 element is visible
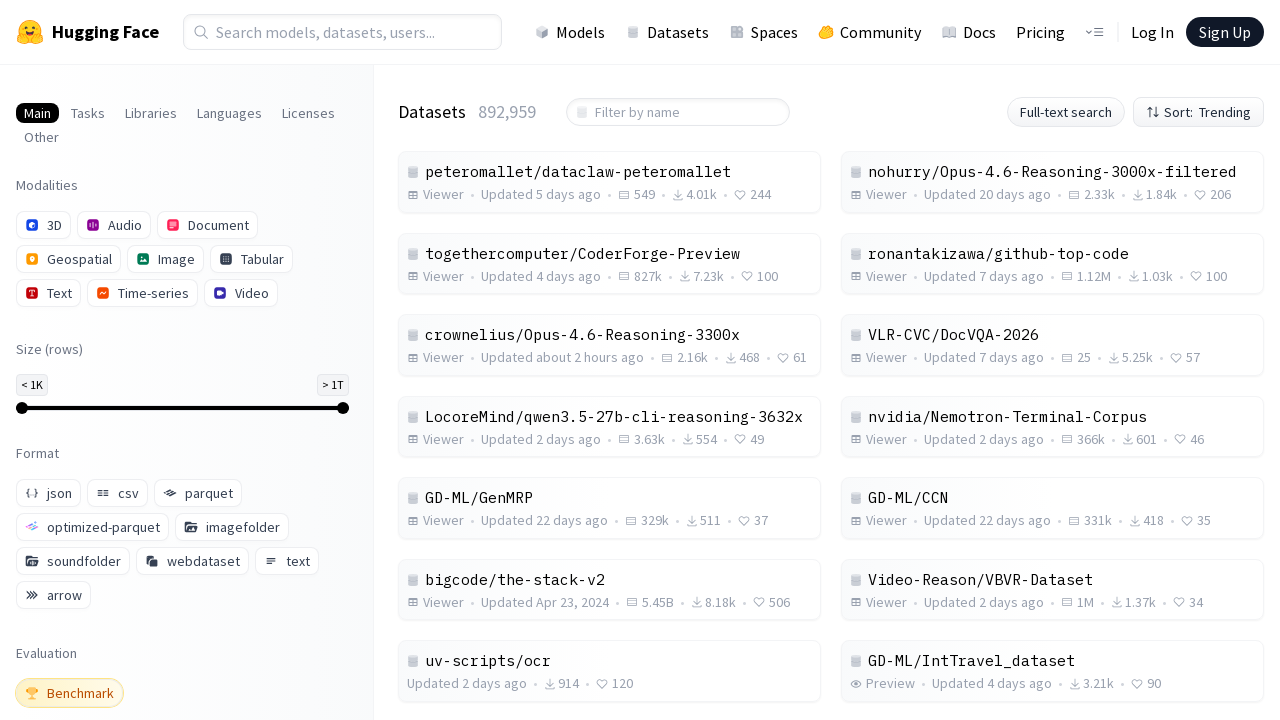

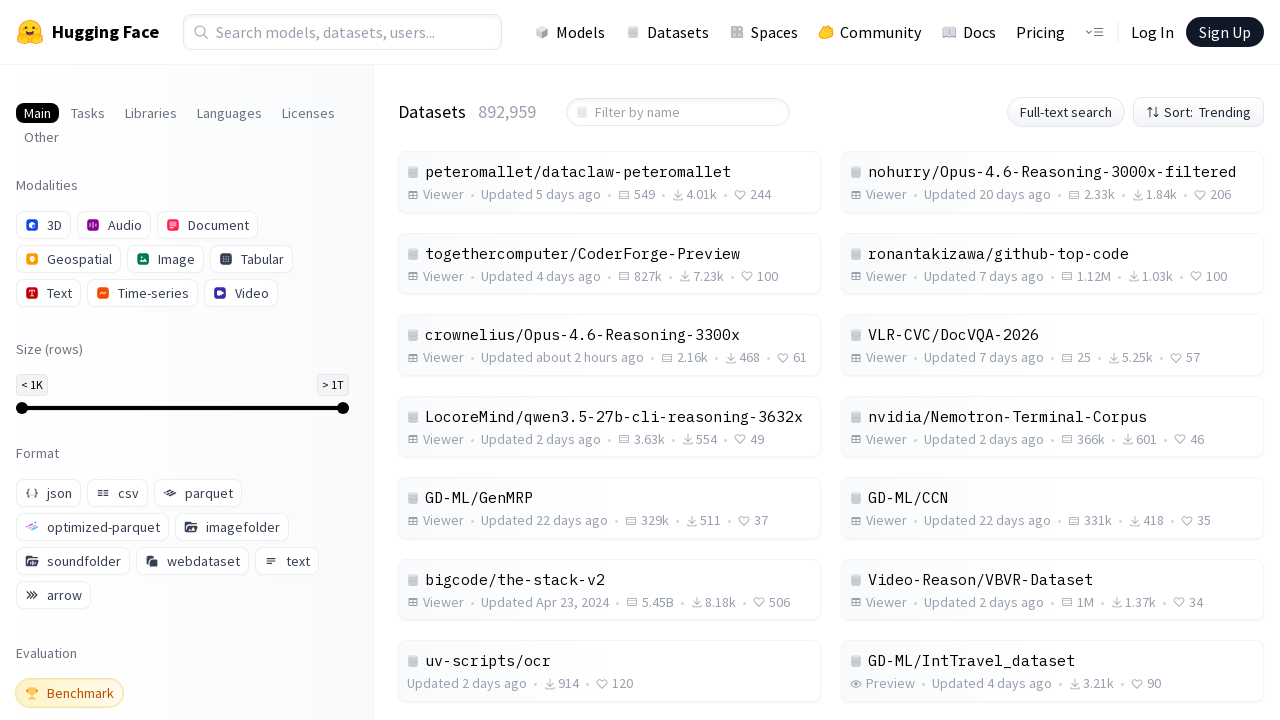